Tests React Semantic UI dropdown selection and verifies the selected value is displayed

Starting URL: https://react.semantic-ui.com/maximize/dropdown-example-selection/

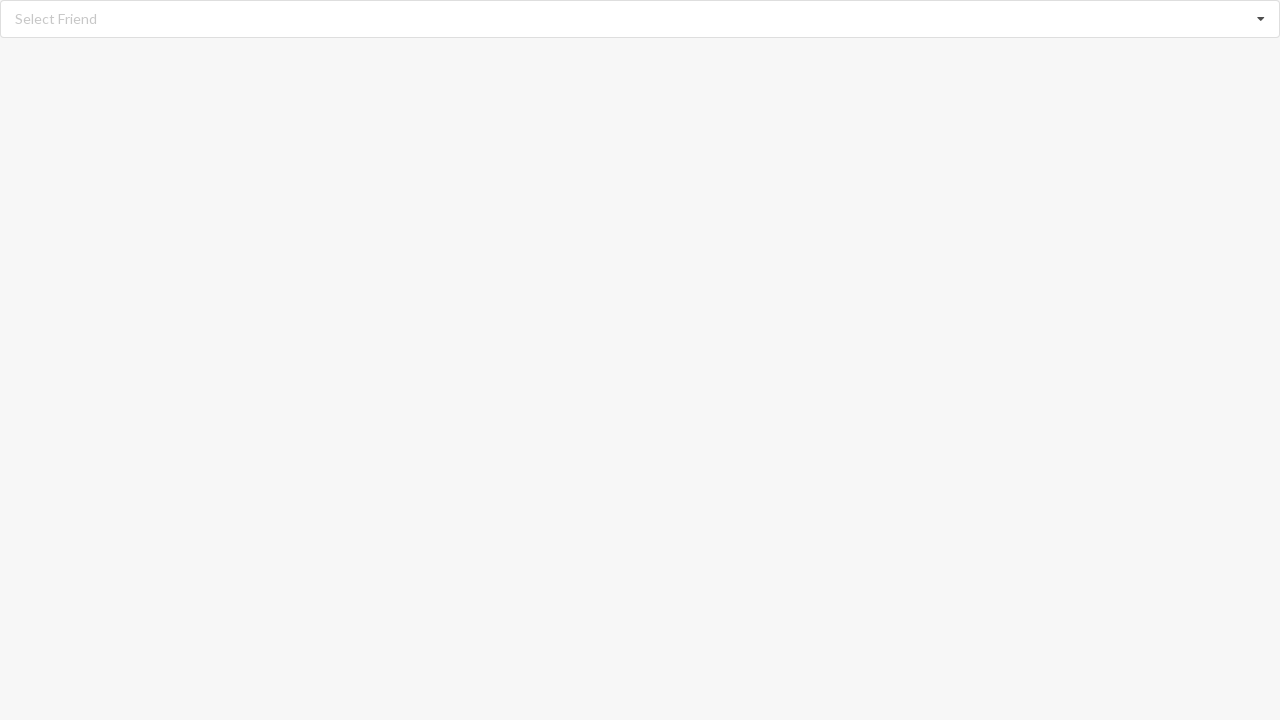

Clicked on the dropdown menu at (640, 19) on div.ui.fluid
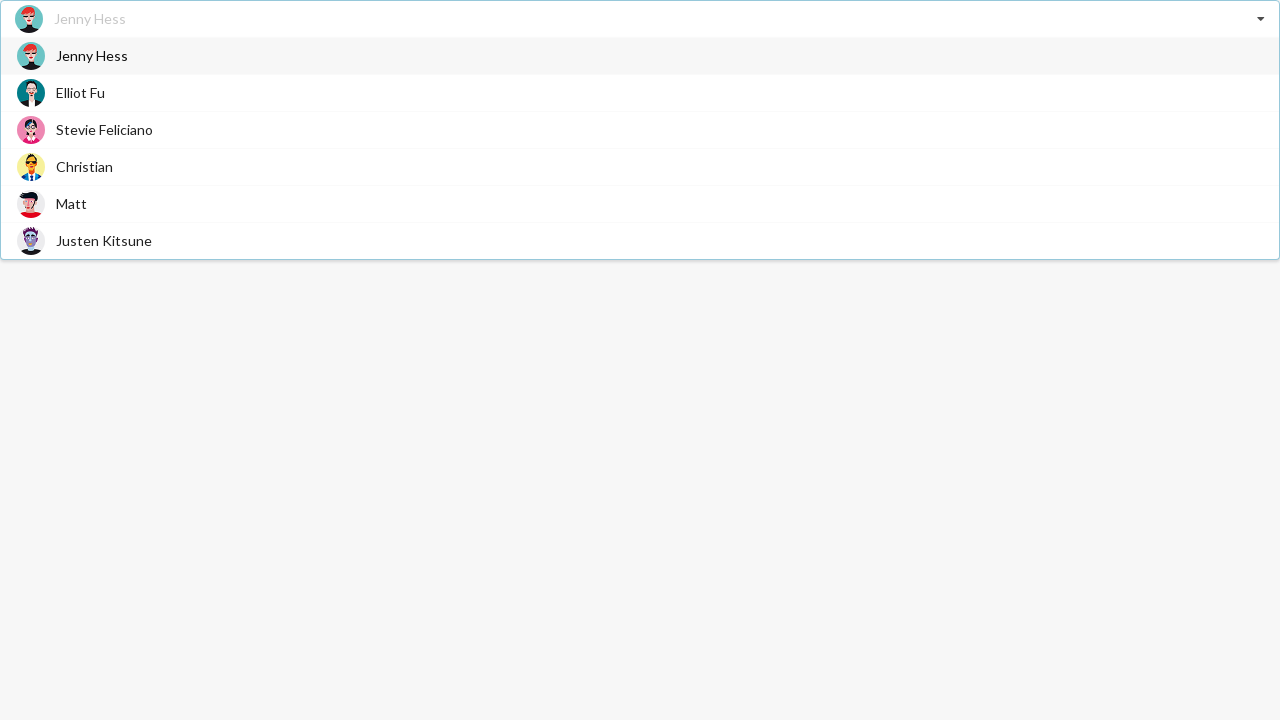

Waited for dropdown items to appear
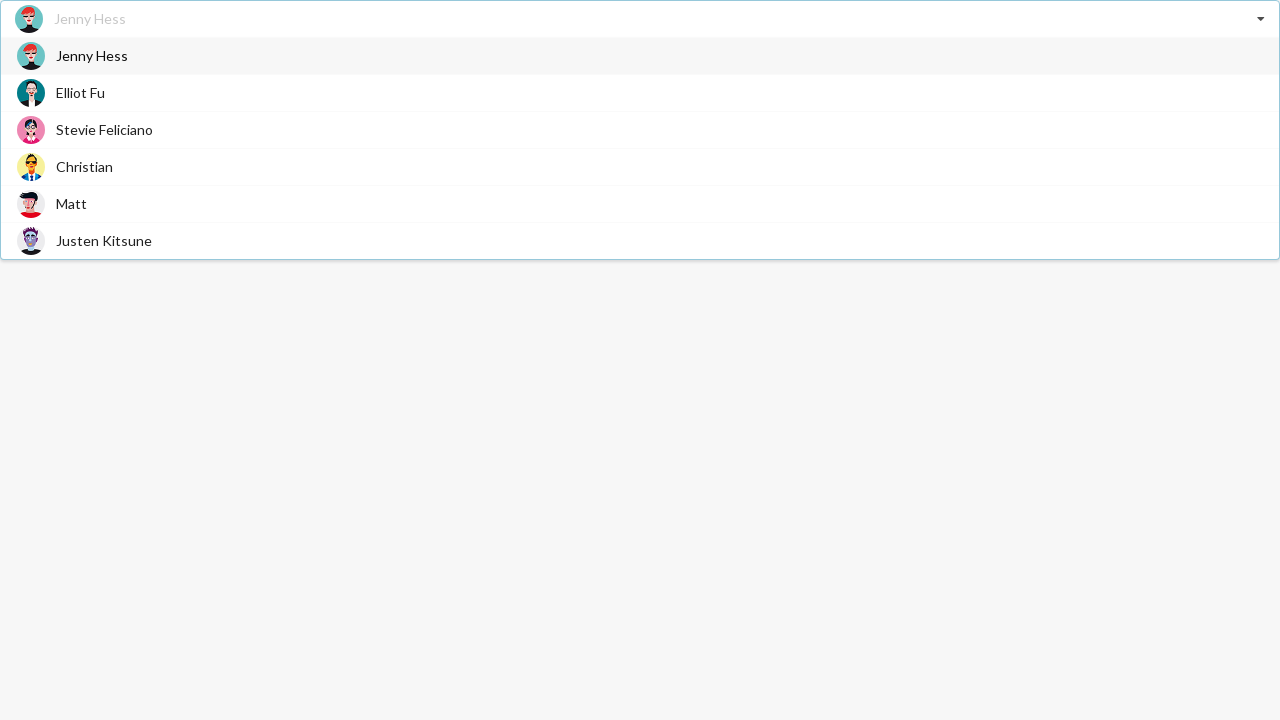

Selected 'Elliot Fu' from dropdown options
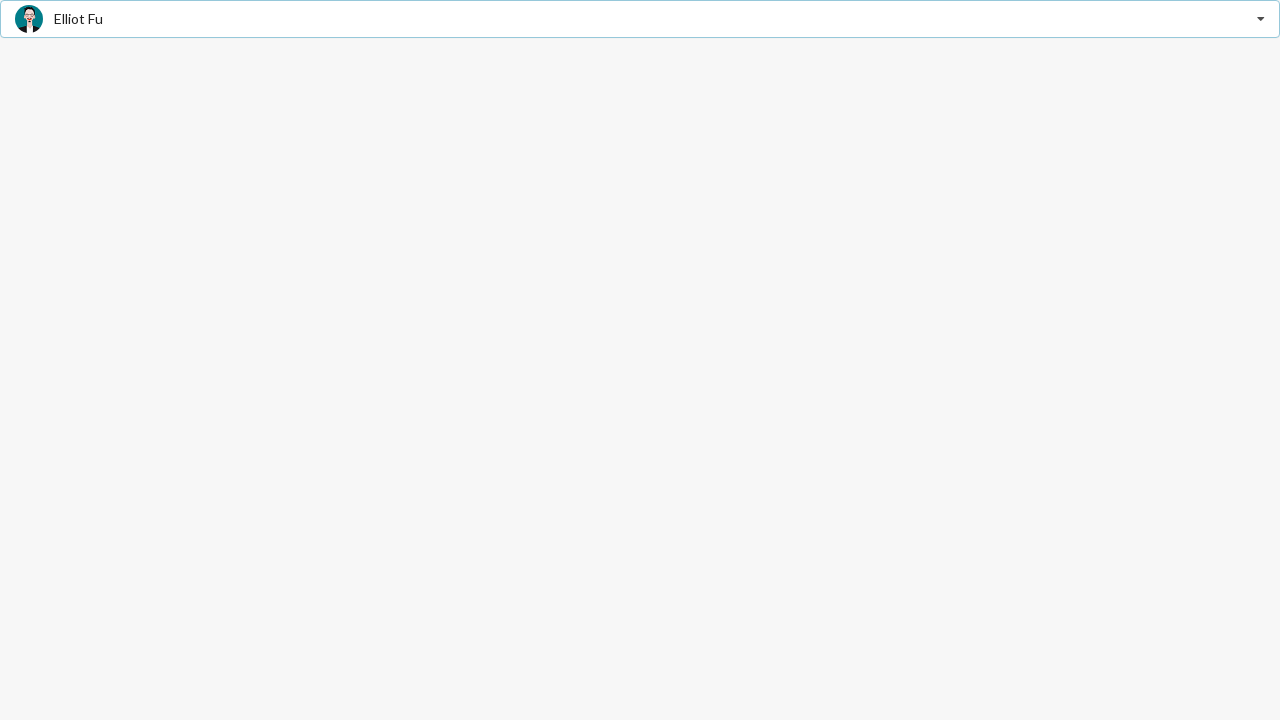

Verified that 'Elliot Fu' is displayed as the selected value
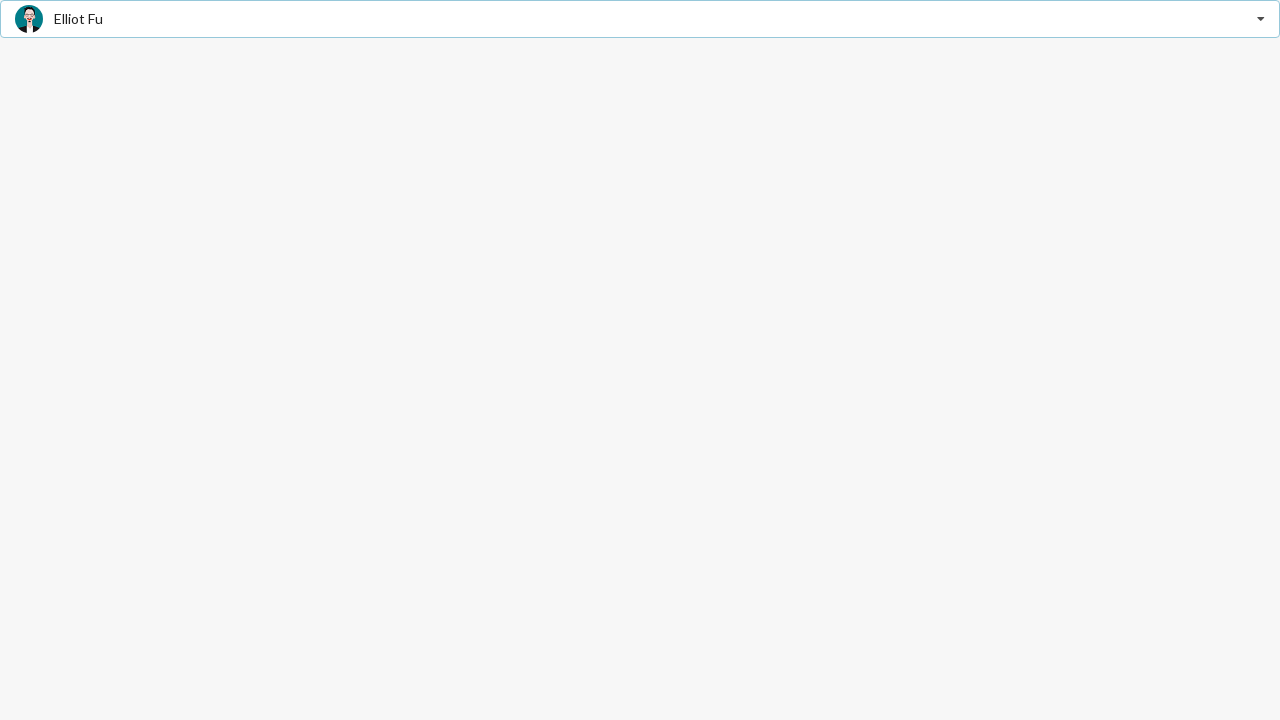

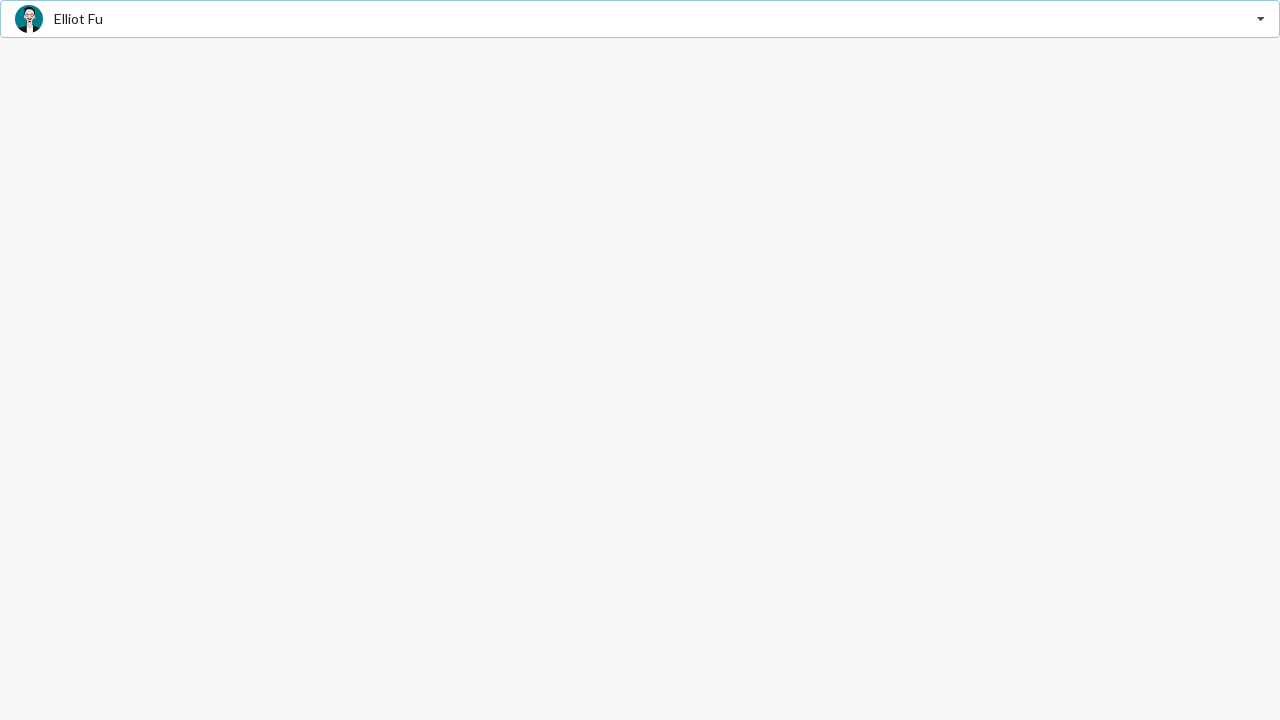